Tests that edits are saved when the input field loses focus (blur)

Starting URL: https://demo.playwright.dev/todomvc

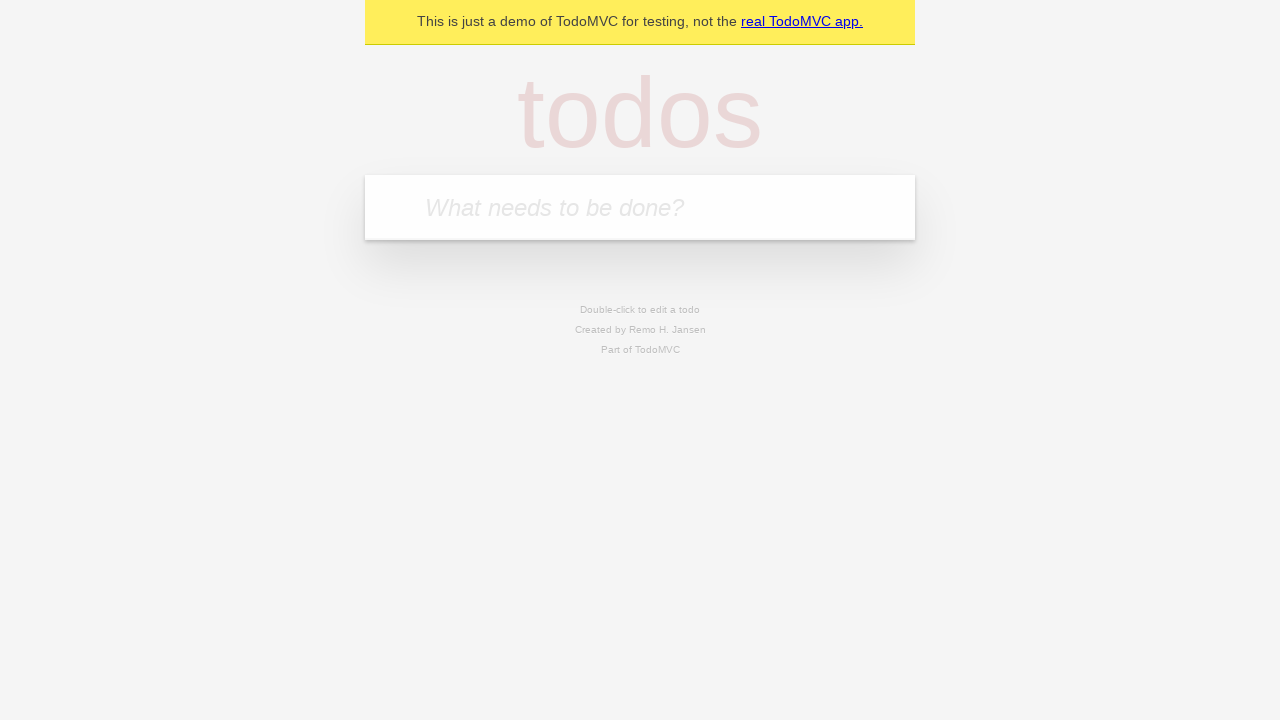

Filled first todo input with 'buy some cheese' on internal:attr=[placeholder="What needs to be done?"i]
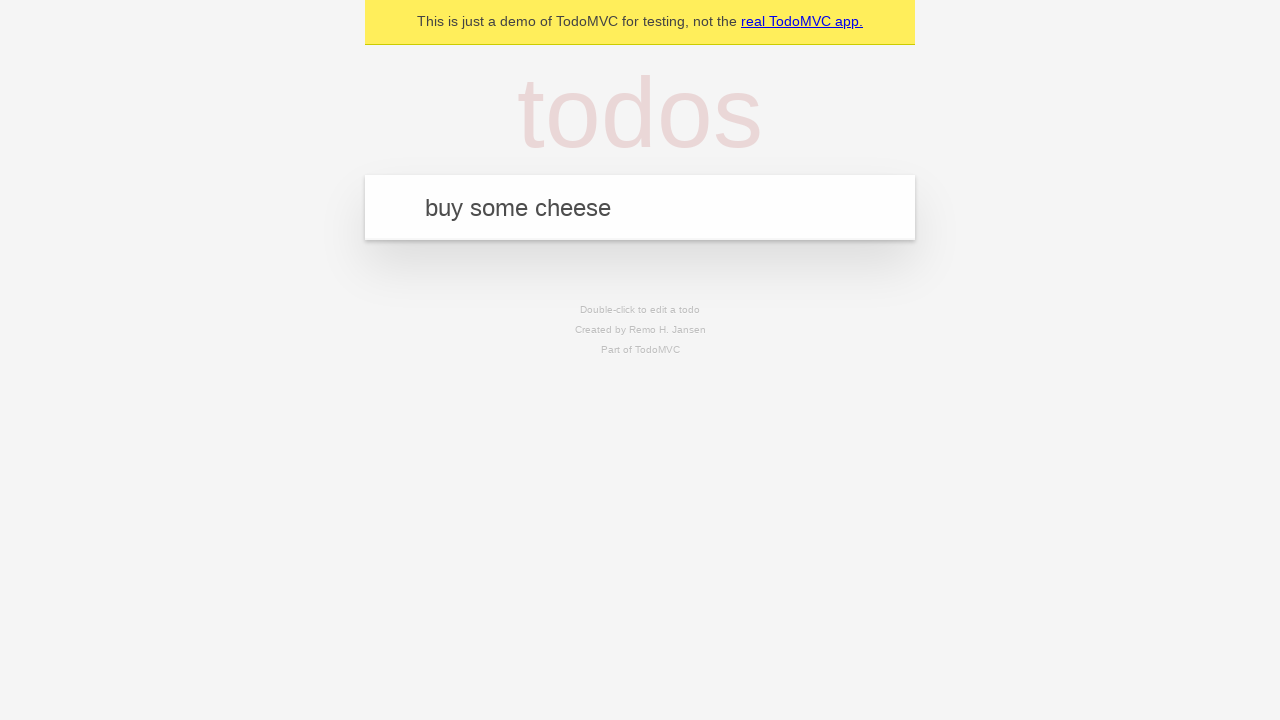

Pressed Enter to create first todo on internal:attr=[placeholder="What needs to be done?"i]
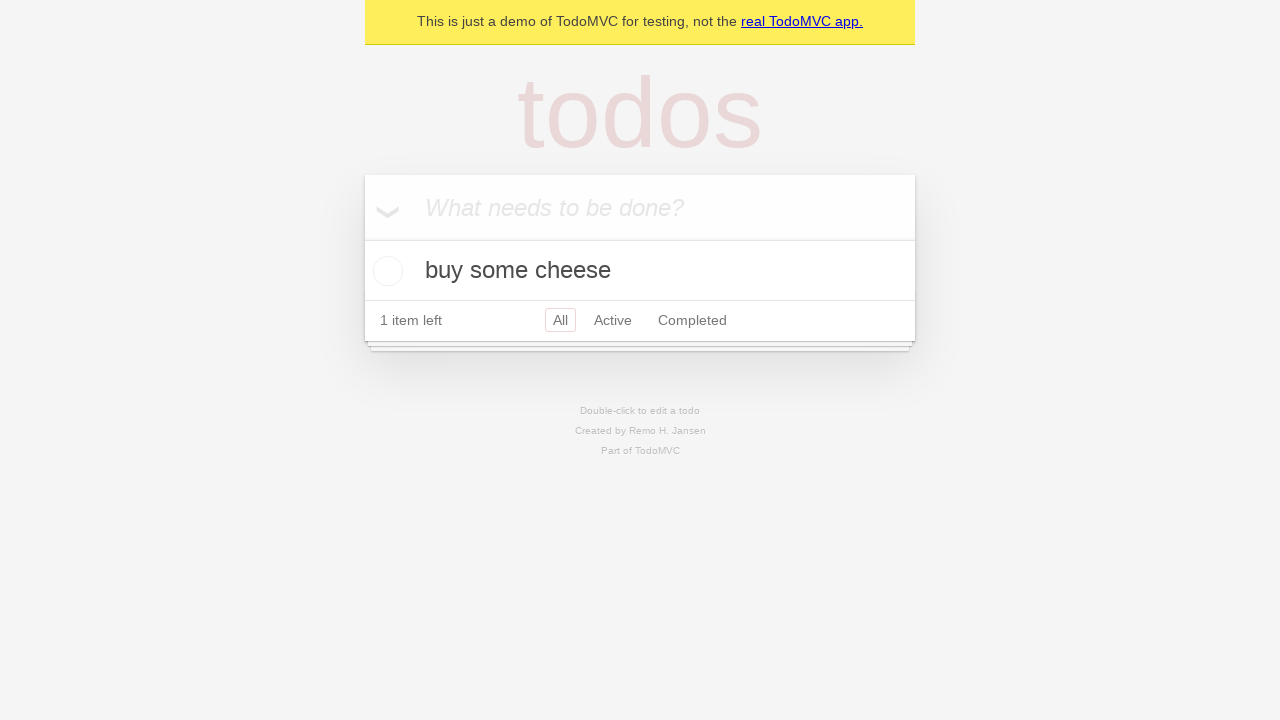

Filled second todo input with 'feed the cat' on internal:attr=[placeholder="What needs to be done?"i]
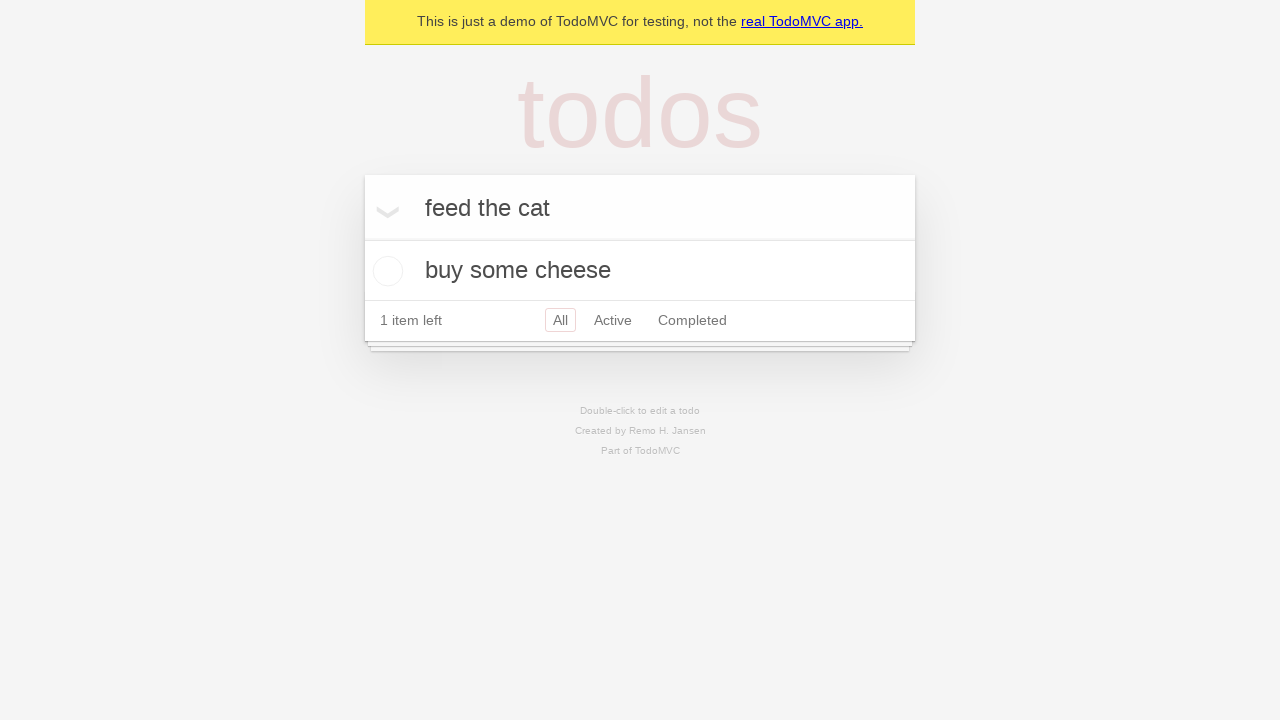

Pressed Enter to create second todo on internal:attr=[placeholder="What needs to be done?"i]
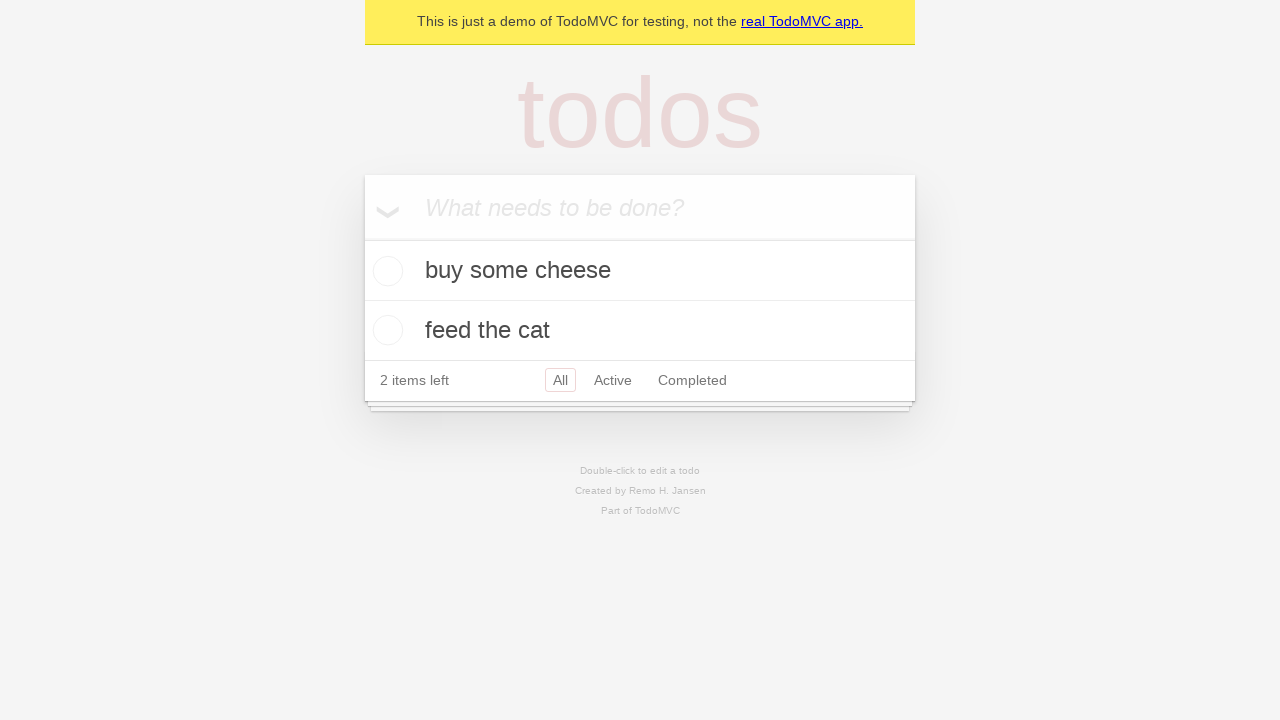

Filled third todo input with 'book a doctors appointment' on internal:attr=[placeholder="What needs to be done?"i]
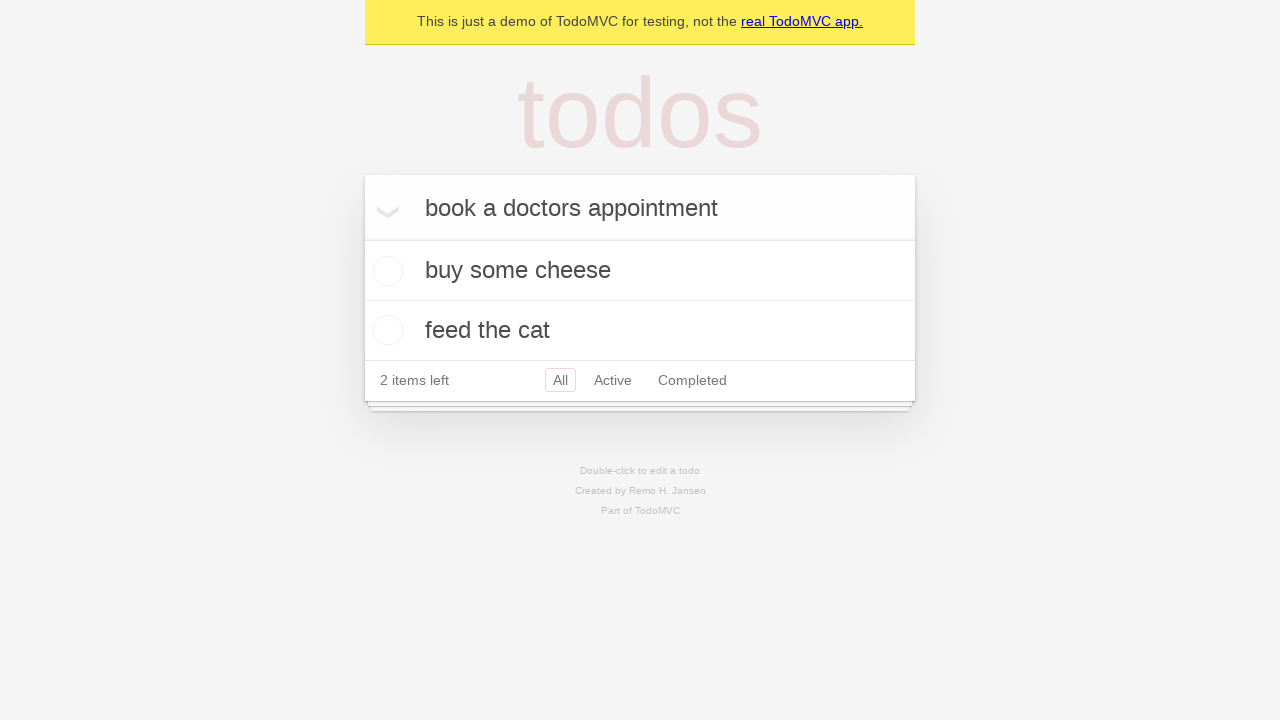

Pressed Enter to create third todo on internal:attr=[placeholder="What needs to be done?"i]
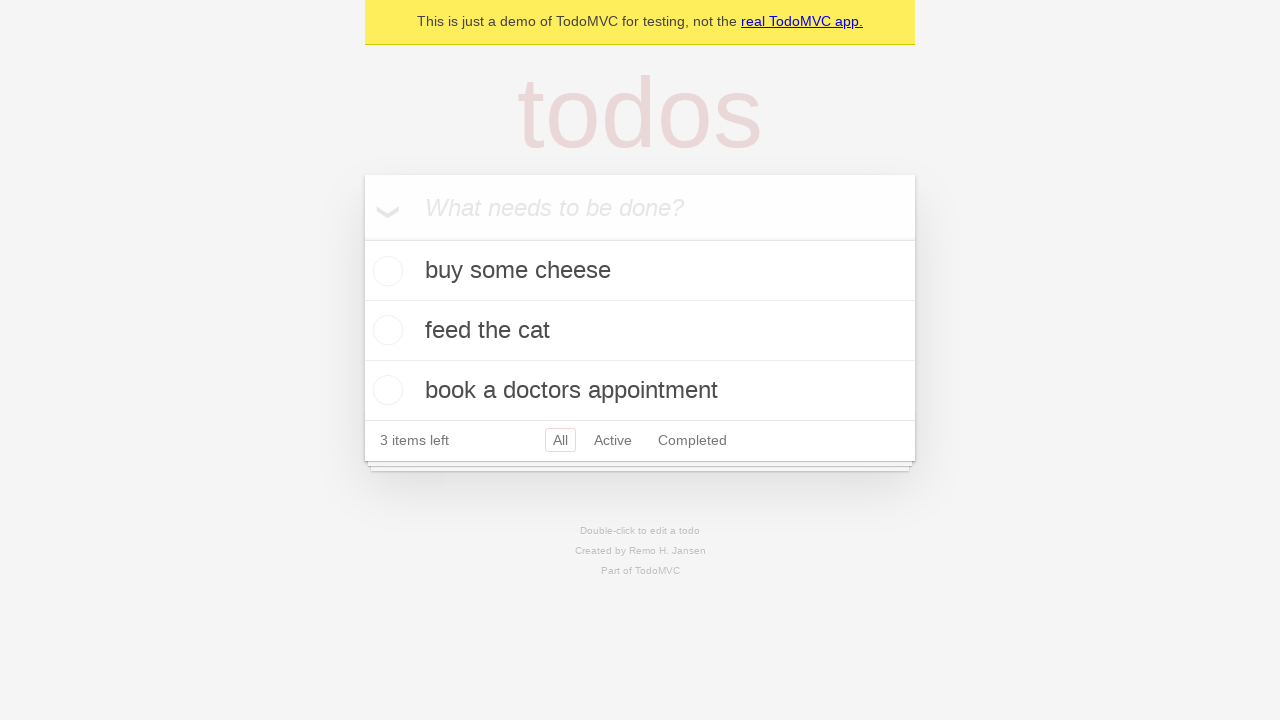

Waited for all 3 todos to be created and rendered
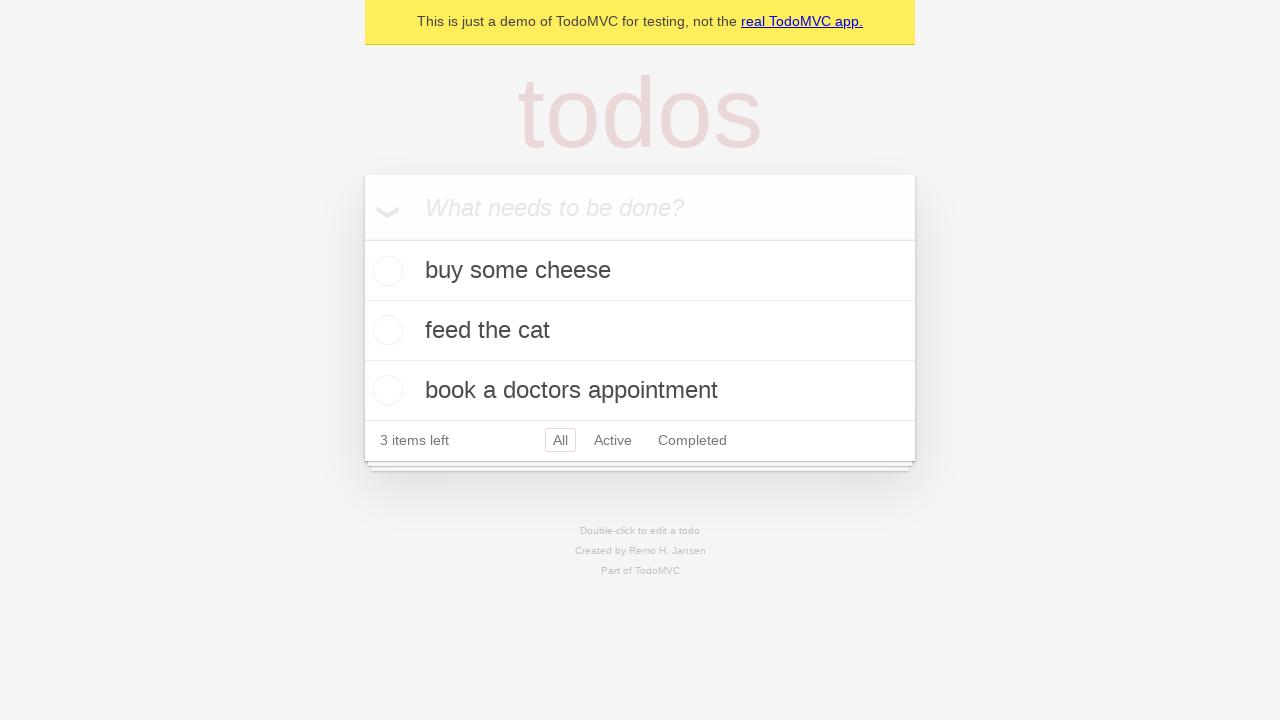

Double-clicked second todo to enter edit mode at (640, 331) on internal:testid=[data-testid="todo-item"s] >> nth=1
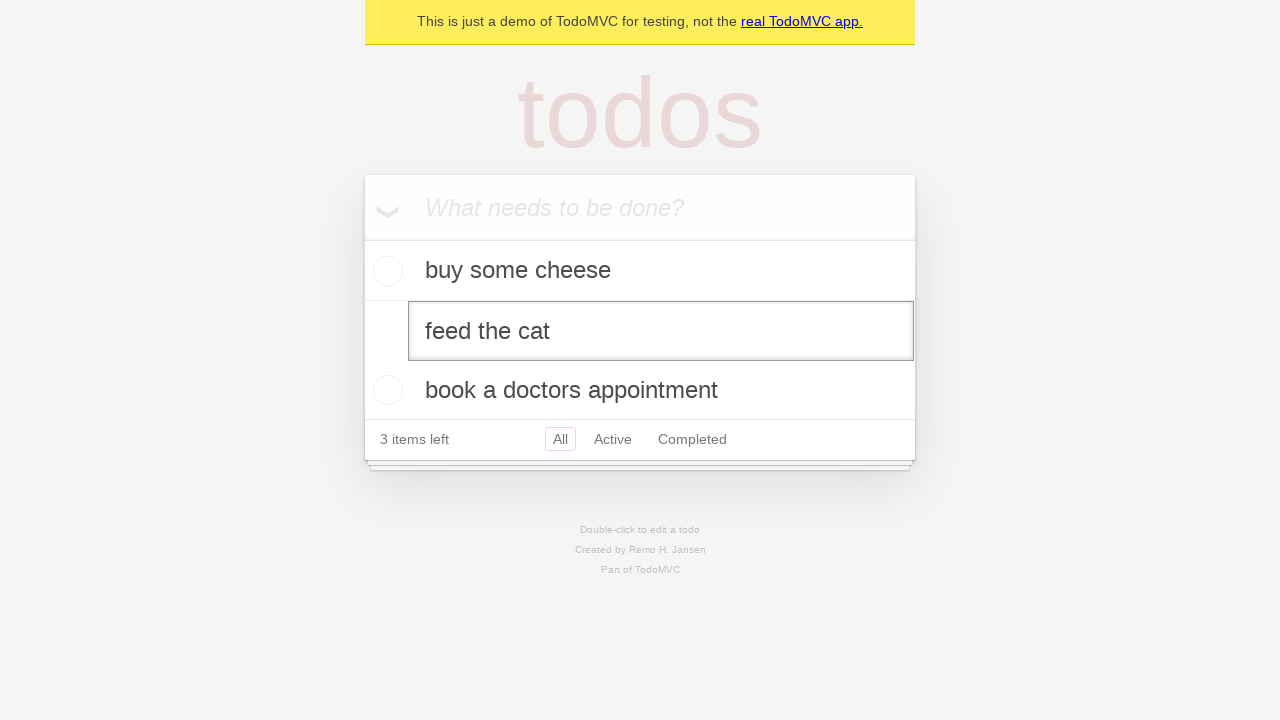

Changed todo text to 'buy some sausages' on internal:testid=[data-testid="todo-item"s] >> nth=1 >> internal:role=textbox[nam
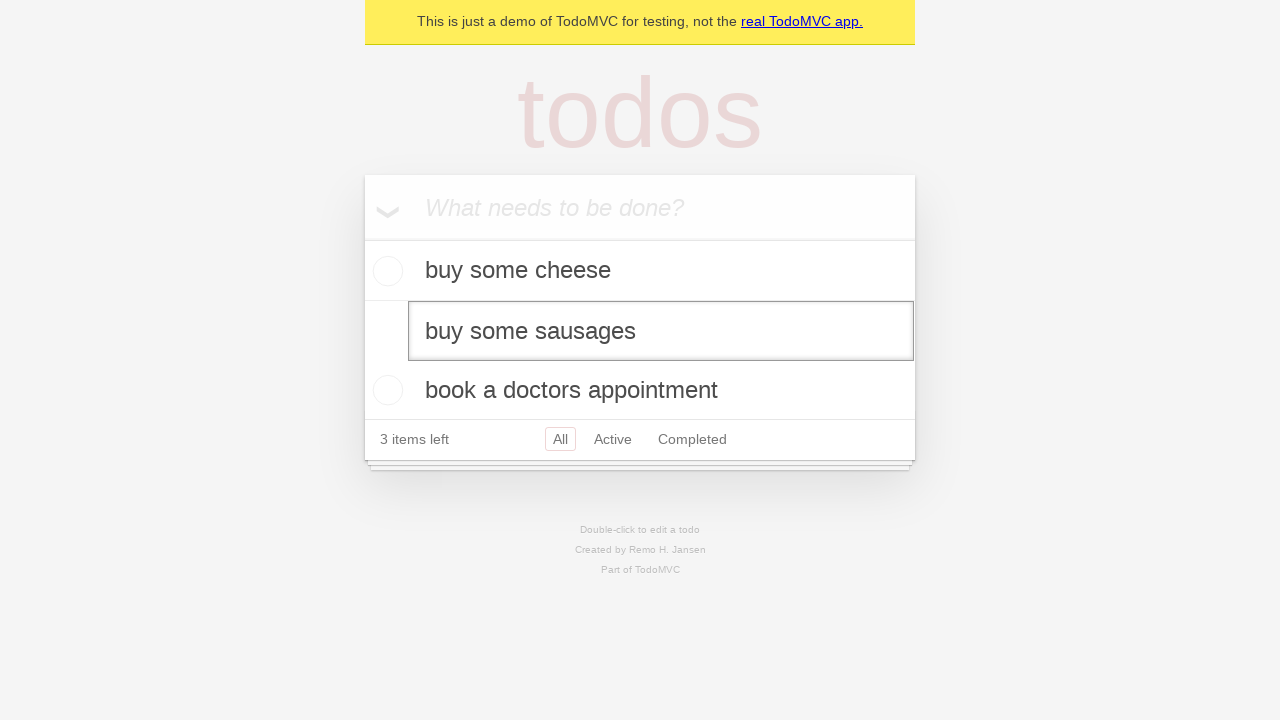

Dispatched blur event to save edits
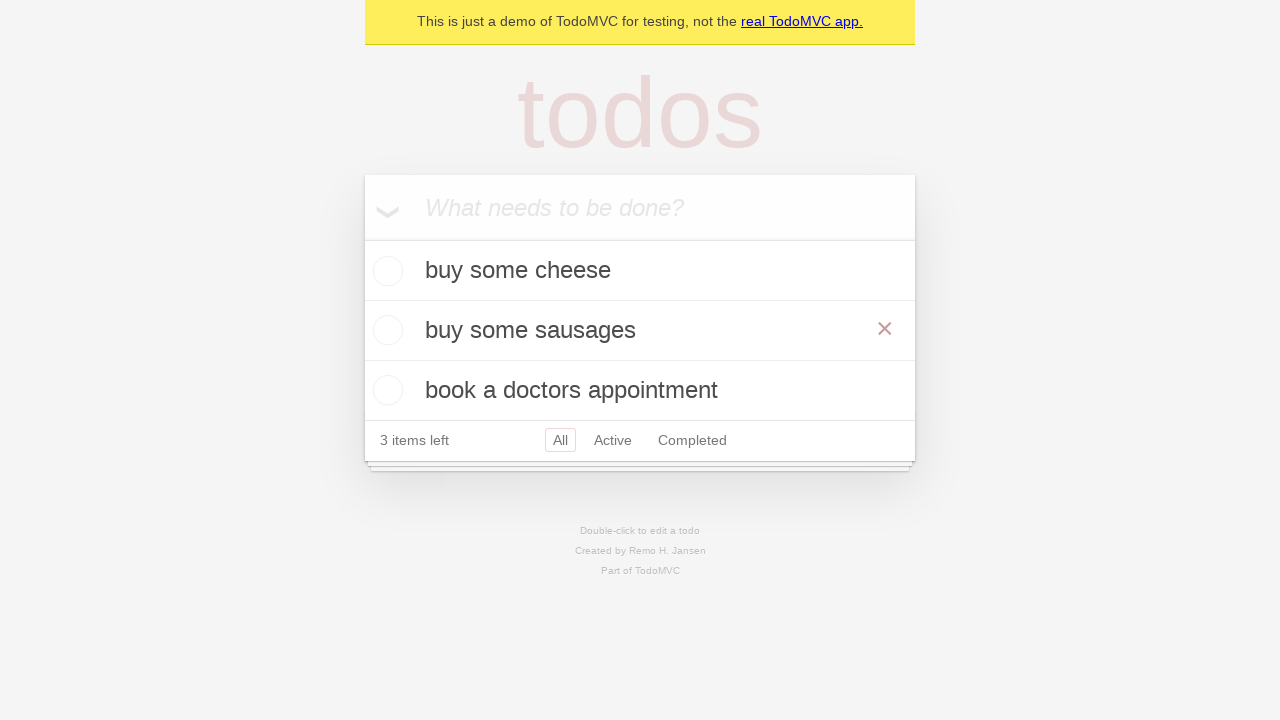

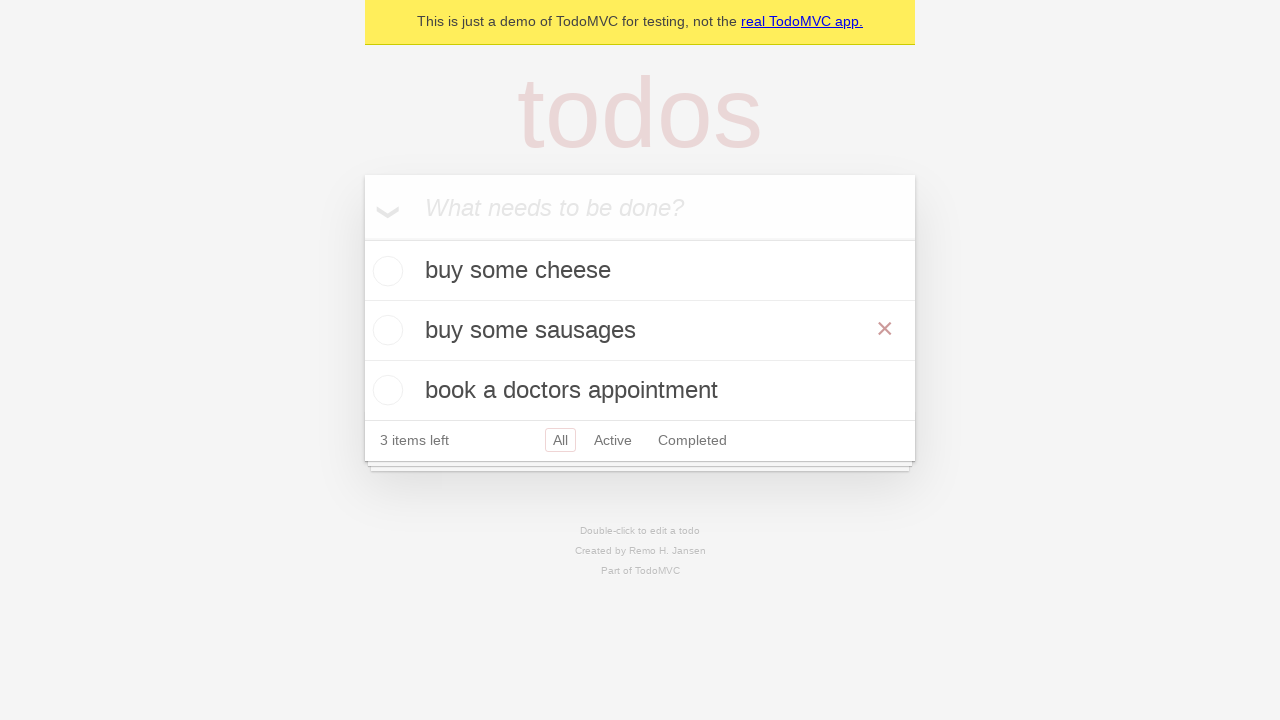